Tests that the Clear completed button displays with correct text after completing an item

Starting URL: https://demo.playwright.dev/todomvc

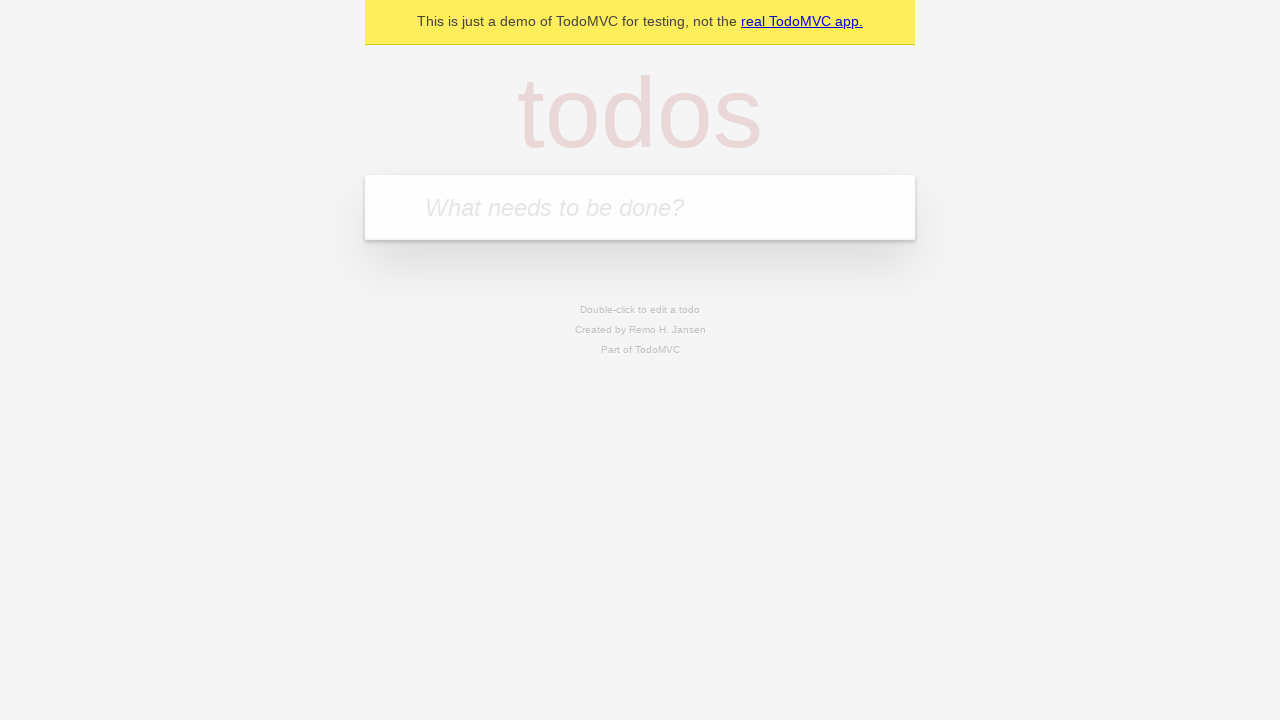

Located the 'What needs to be done?' input field
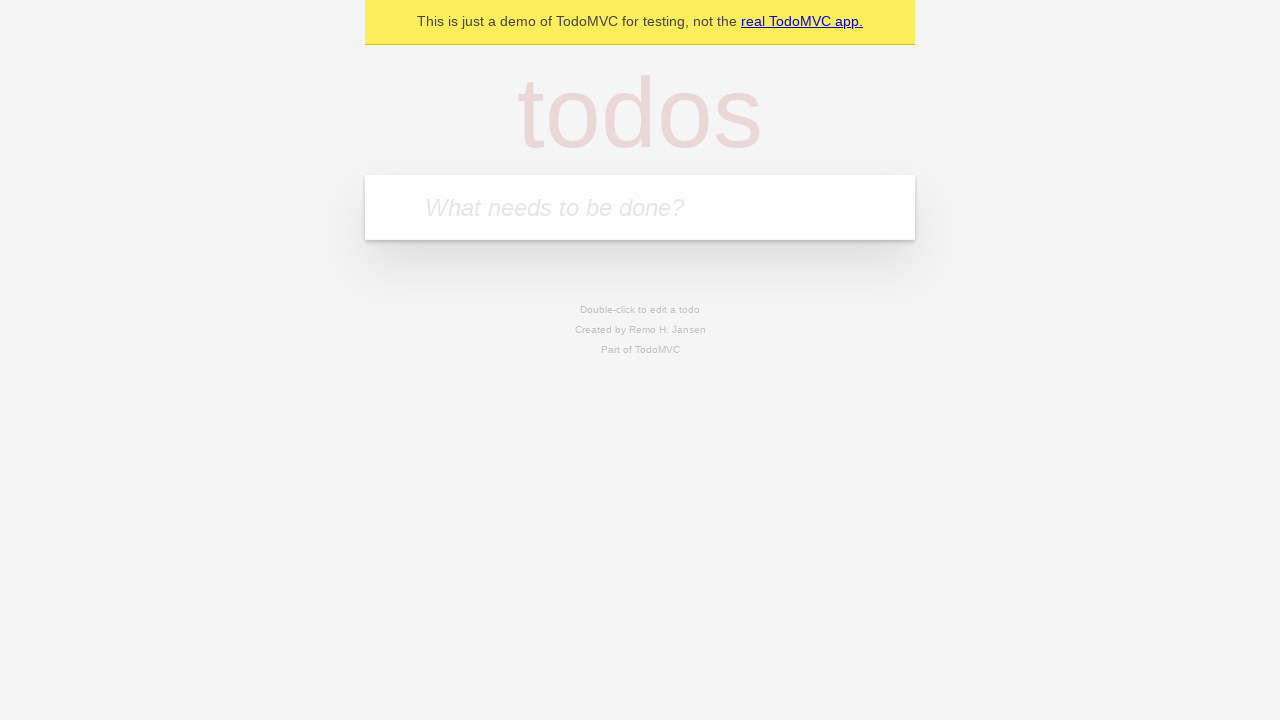

Filled first todo item with 'buy some cheese' on internal:attr=[placeholder="What needs to be done?"i]
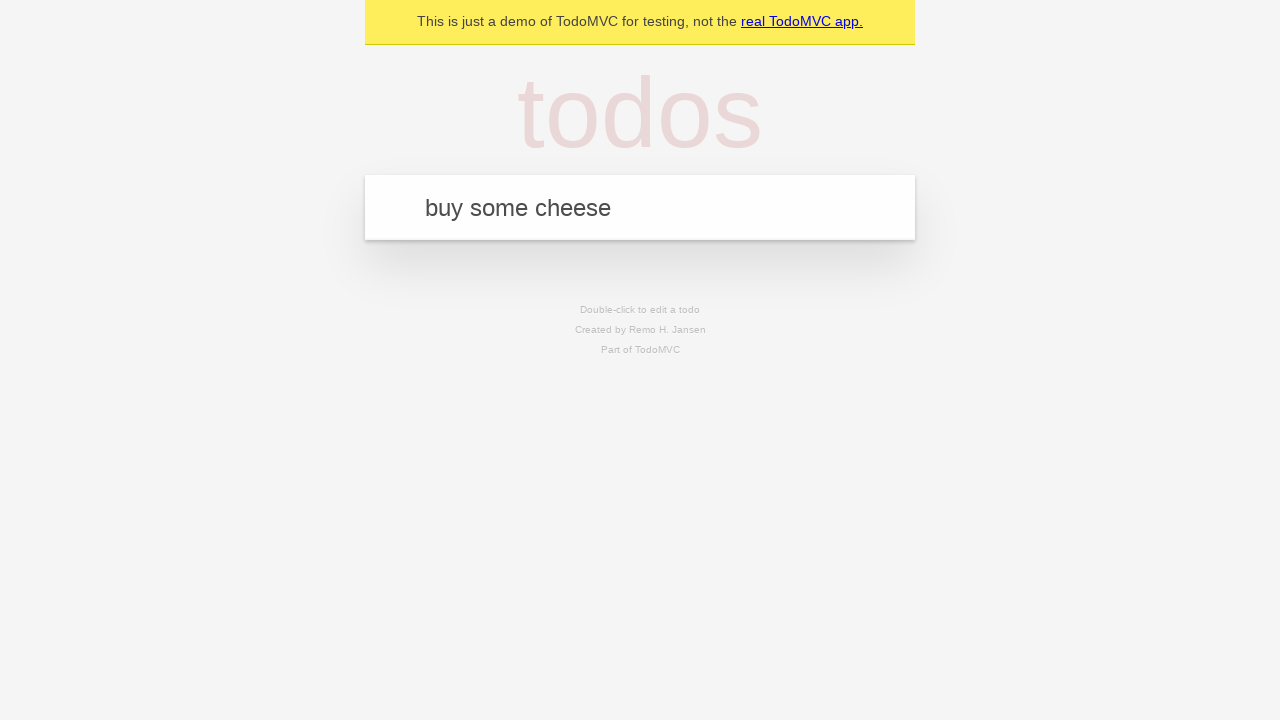

Pressed Enter to add first todo item on internal:attr=[placeholder="What needs to be done?"i]
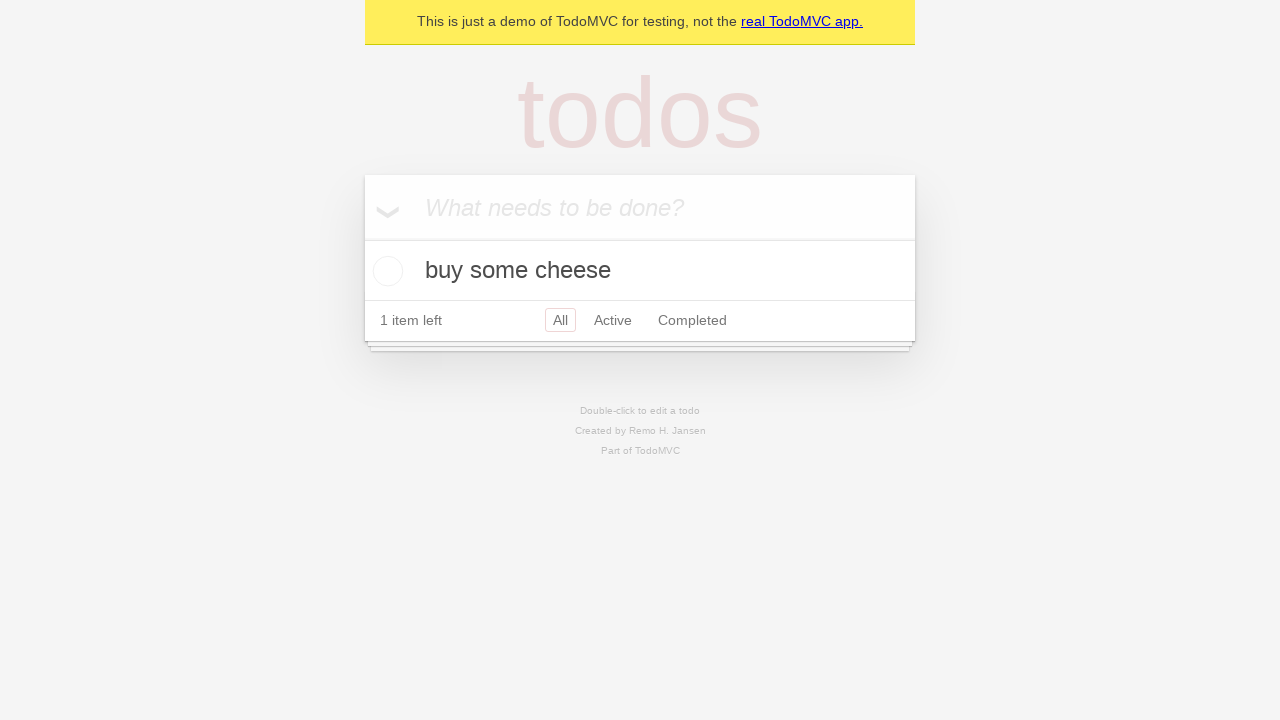

Filled second todo item with 'feed the cat' on internal:attr=[placeholder="What needs to be done?"i]
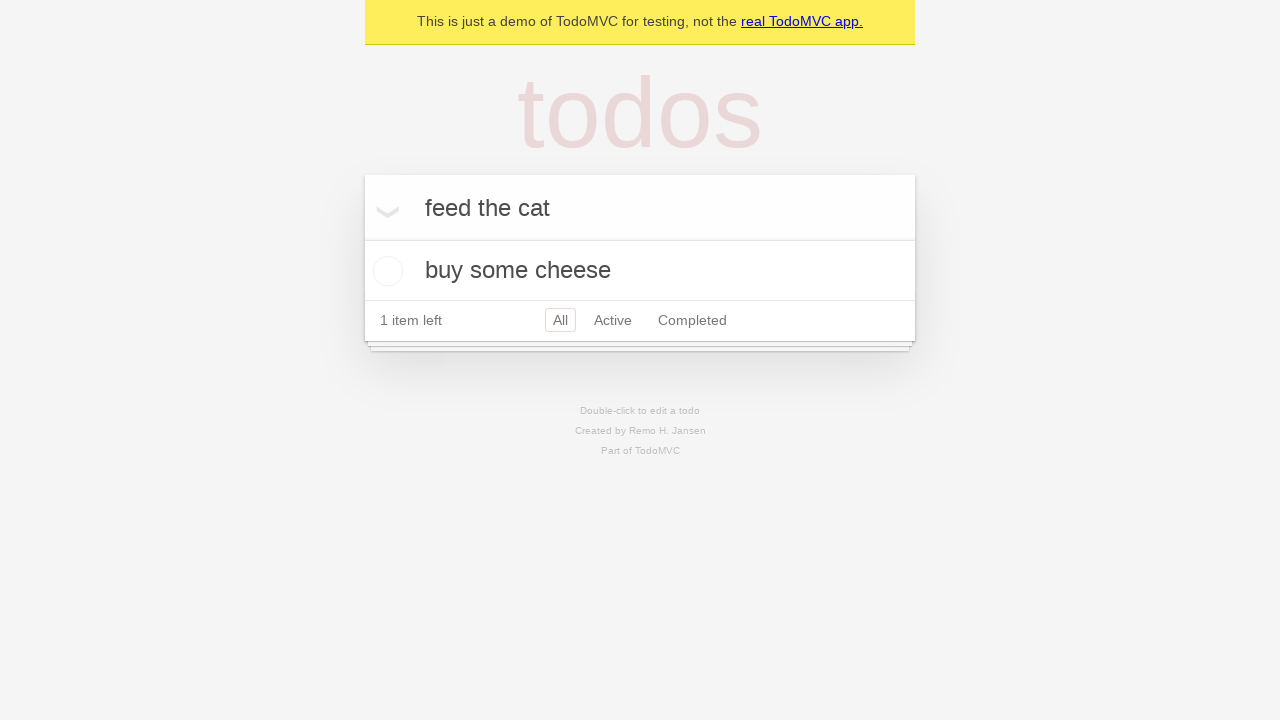

Pressed Enter to add second todo item on internal:attr=[placeholder="What needs to be done?"i]
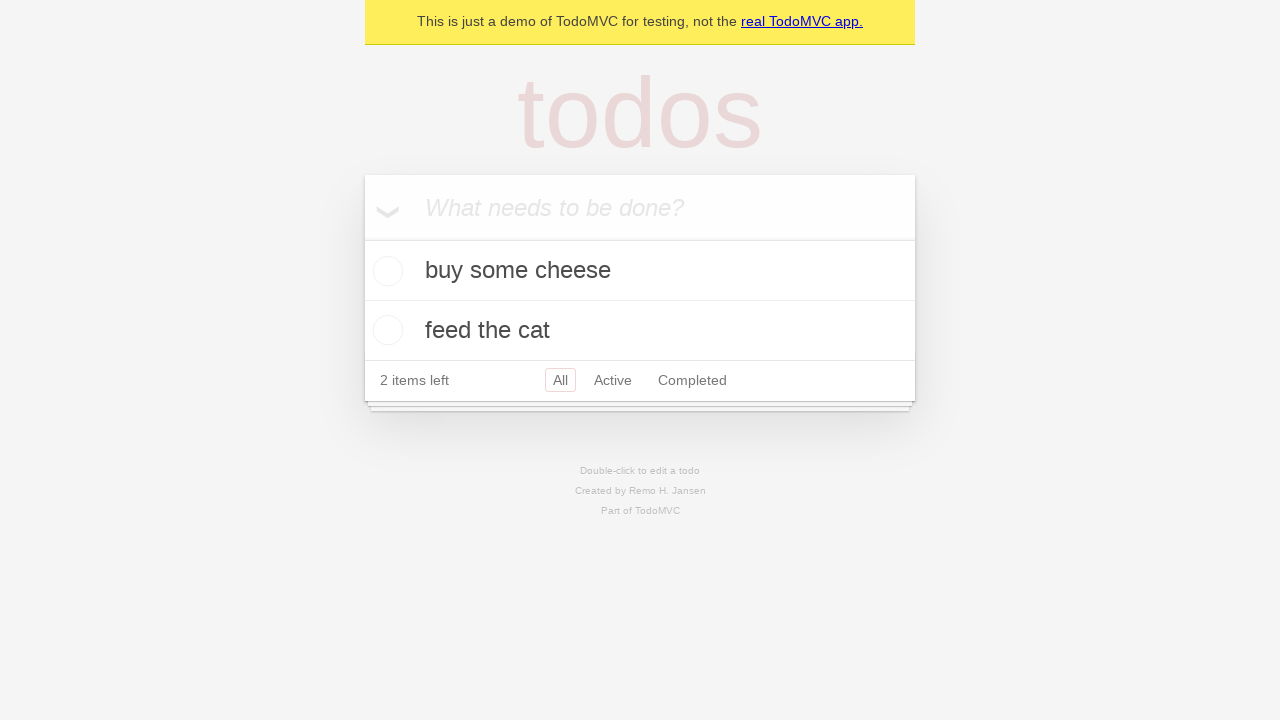

Filled third todo item with 'book a doctors appointment' on internal:attr=[placeholder="What needs to be done?"i]
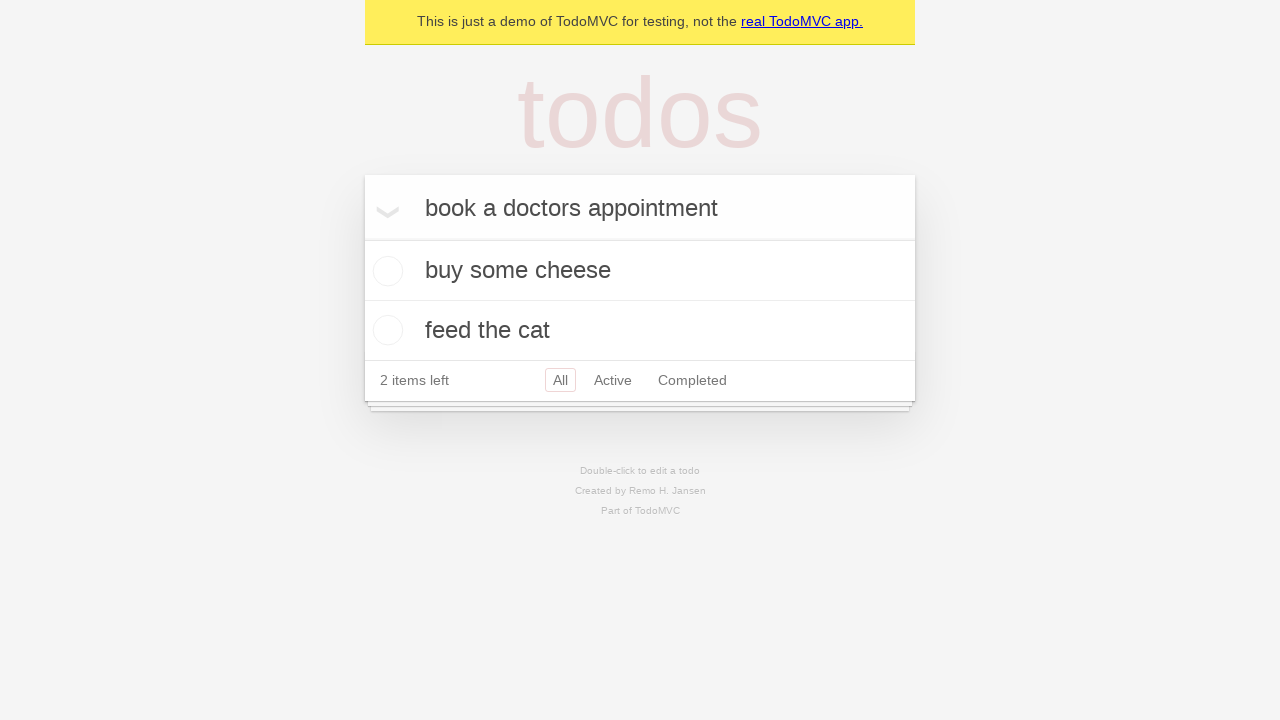

Pressed Enter to add third todo item on internal:attr=[placeholder="What needs to be done?"i]
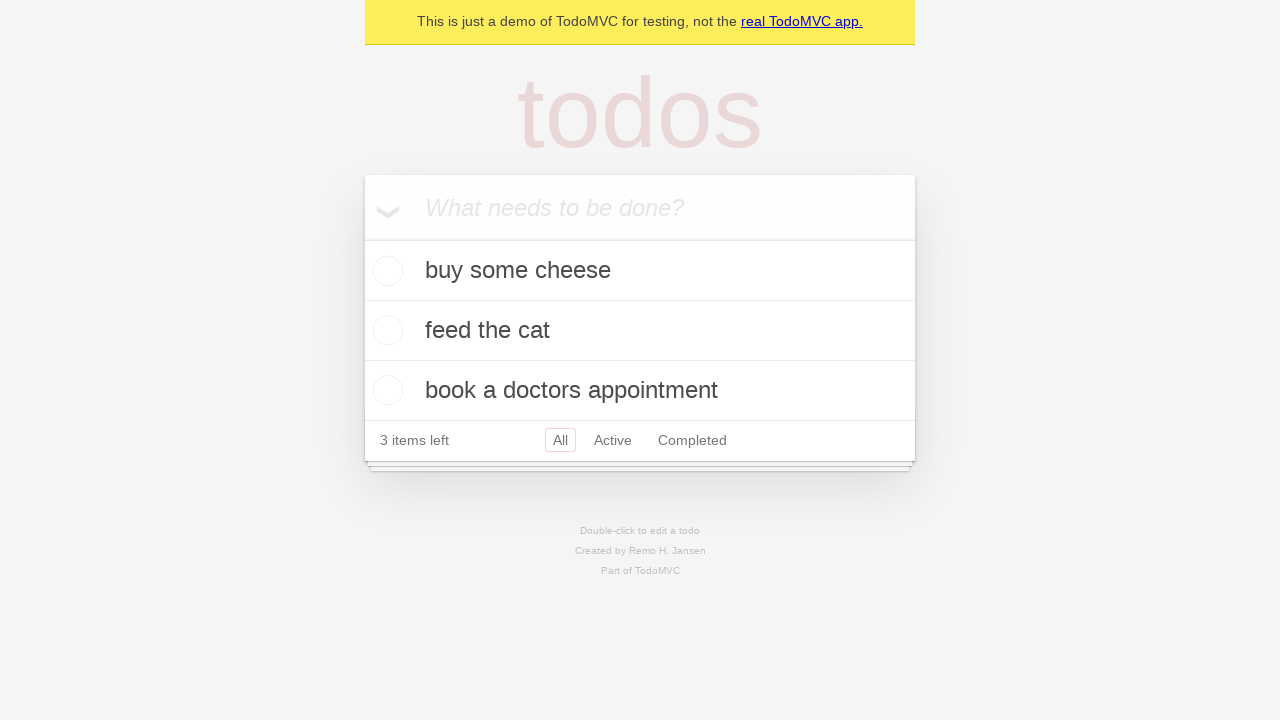

Checked the first todo item as completed at (385, 271) on .todo-list li .toggle >> nth=0
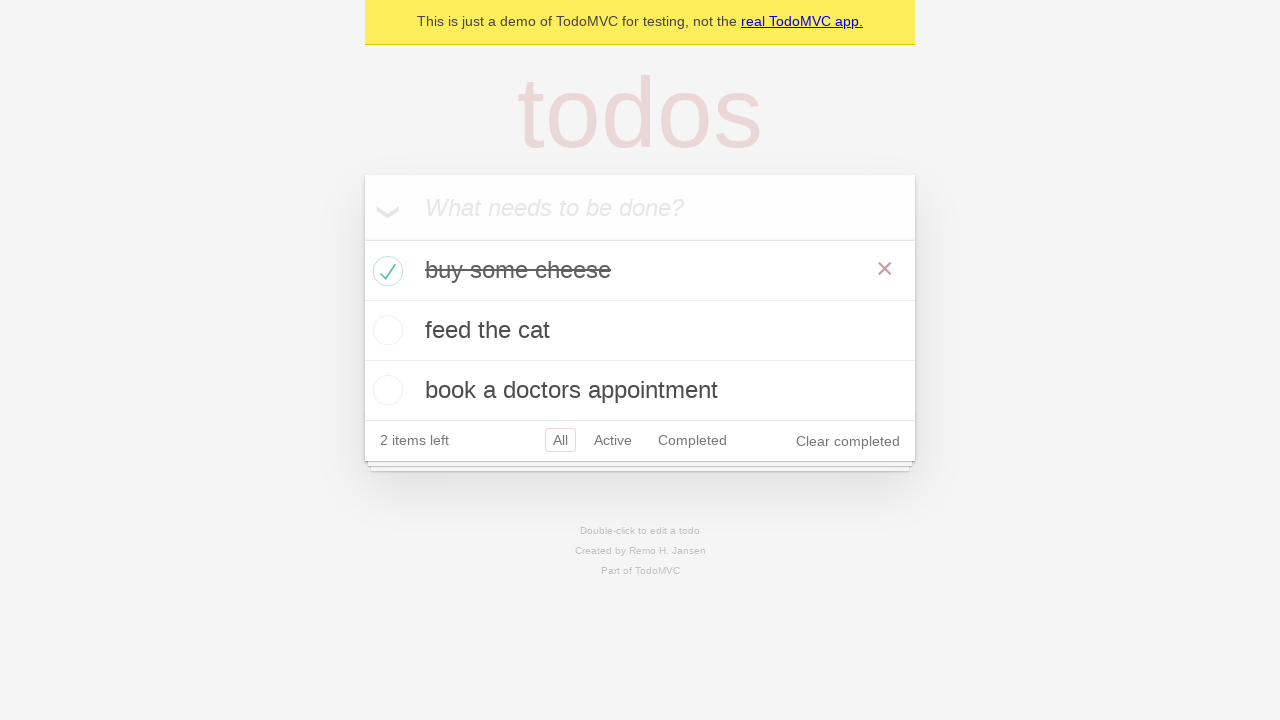

Clear completed button appeared after marking item as complete
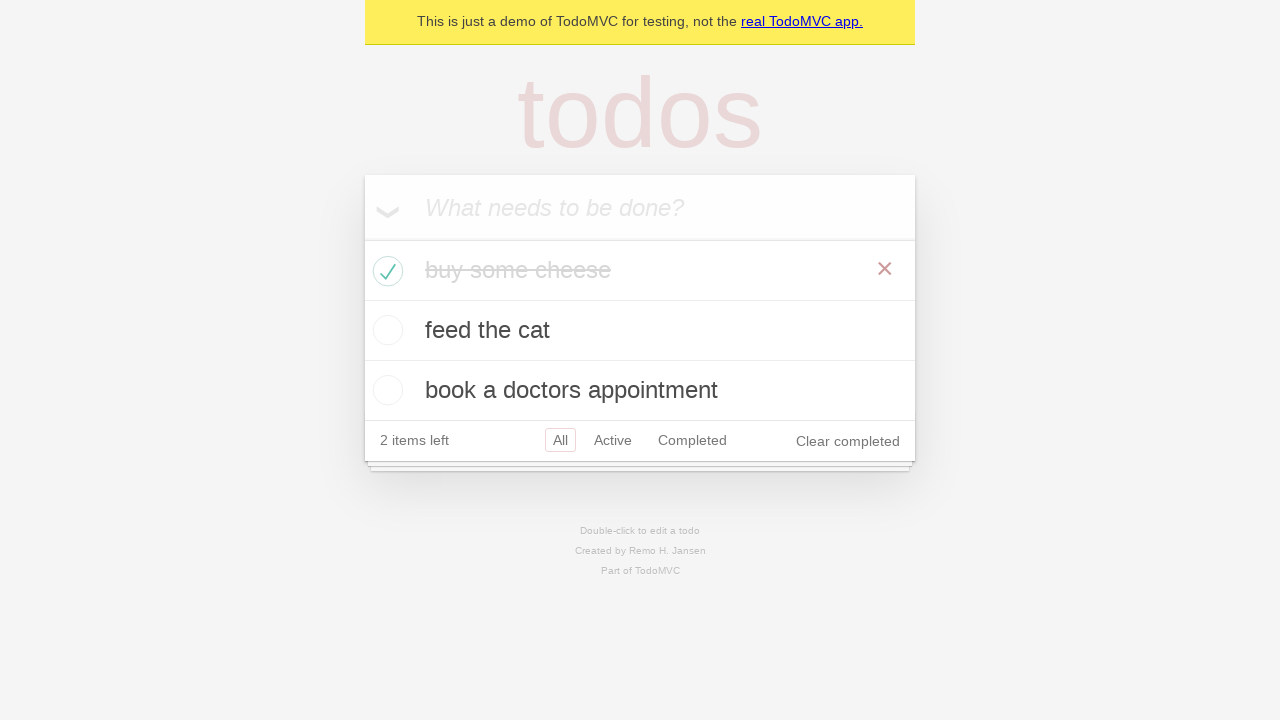

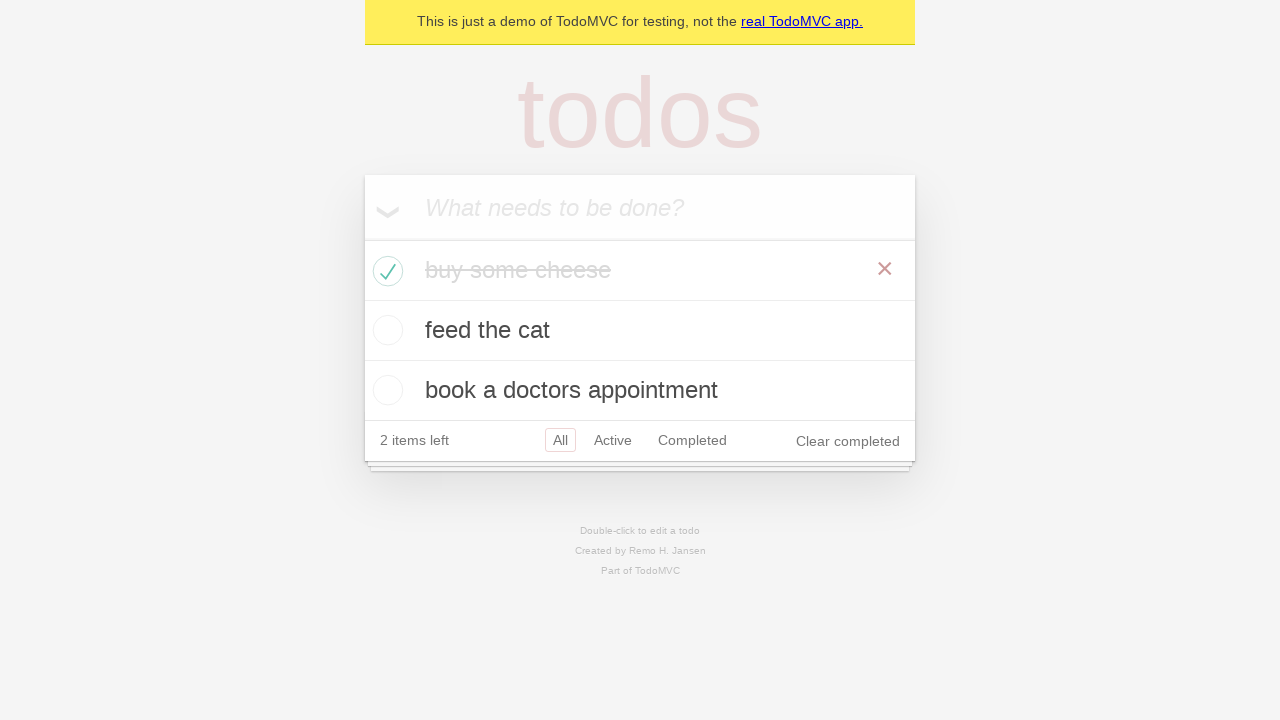